Tests checkbox functionality by navigating to a checkbox page and clicking on checkboxes to ensure they are selected

Starting URL: https://the-internet.herokuapp.com/checkboxes

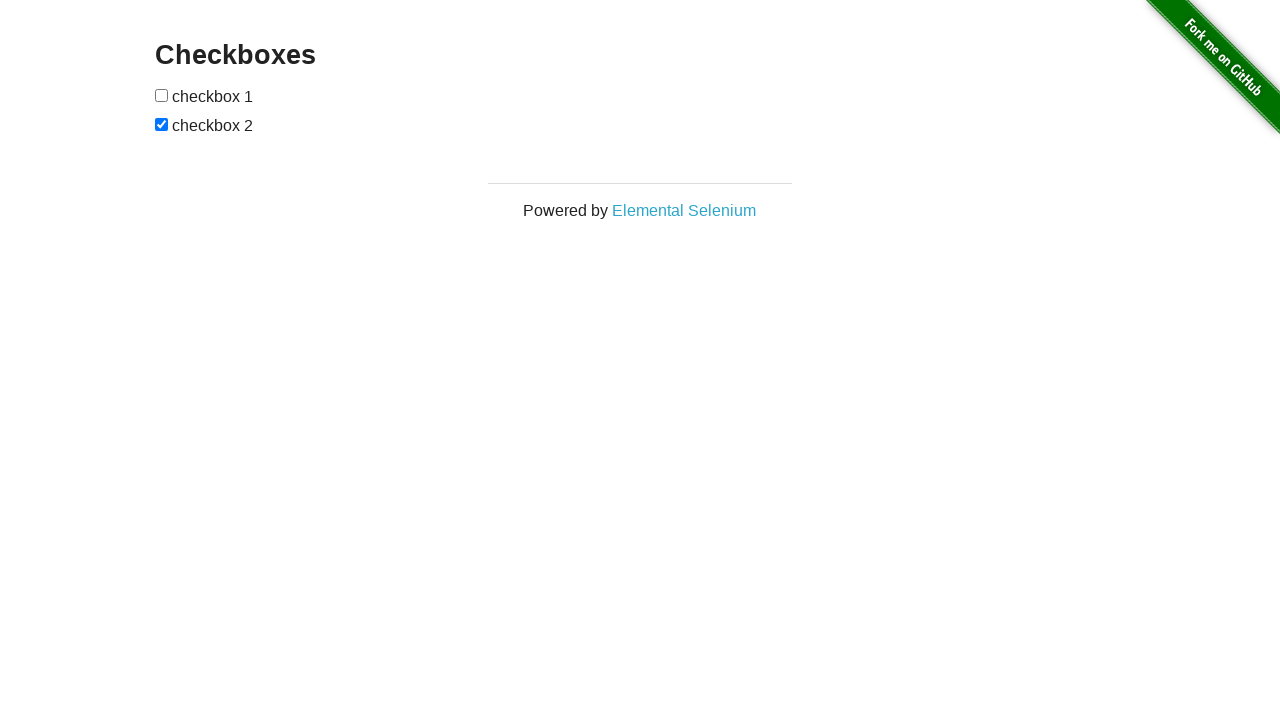

Navigated to checkbox page
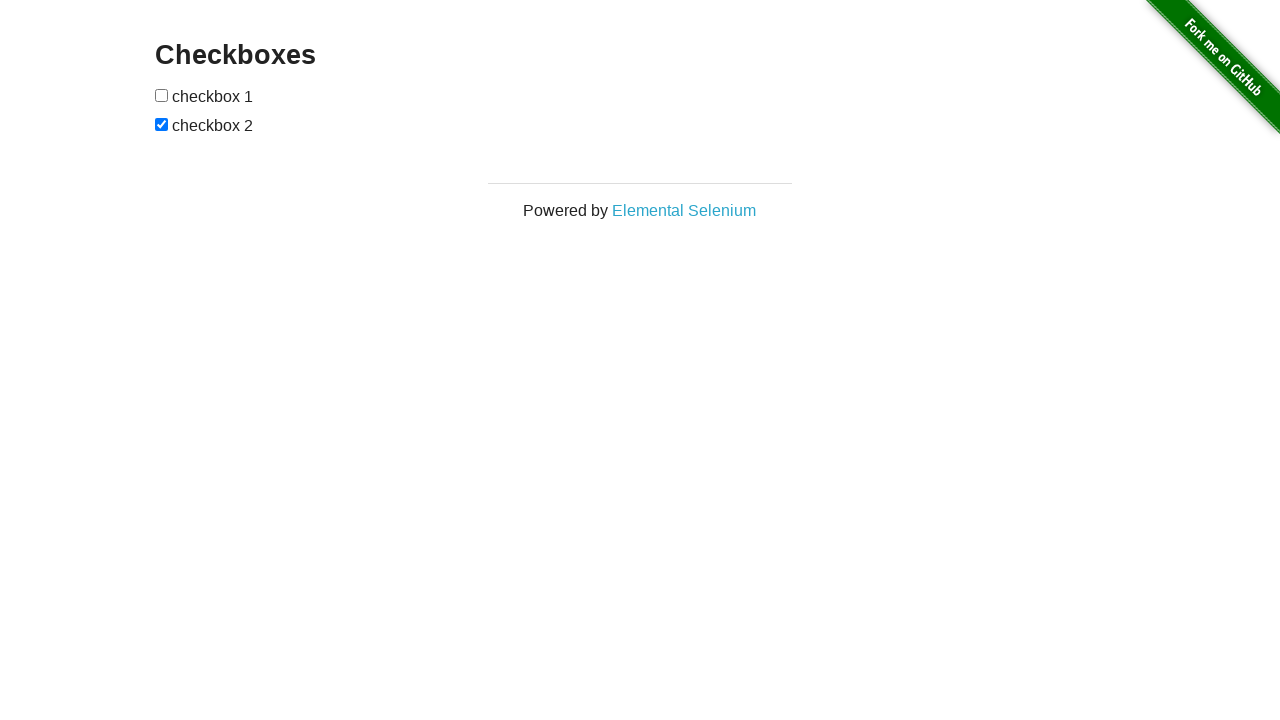

Located checkbox1 element
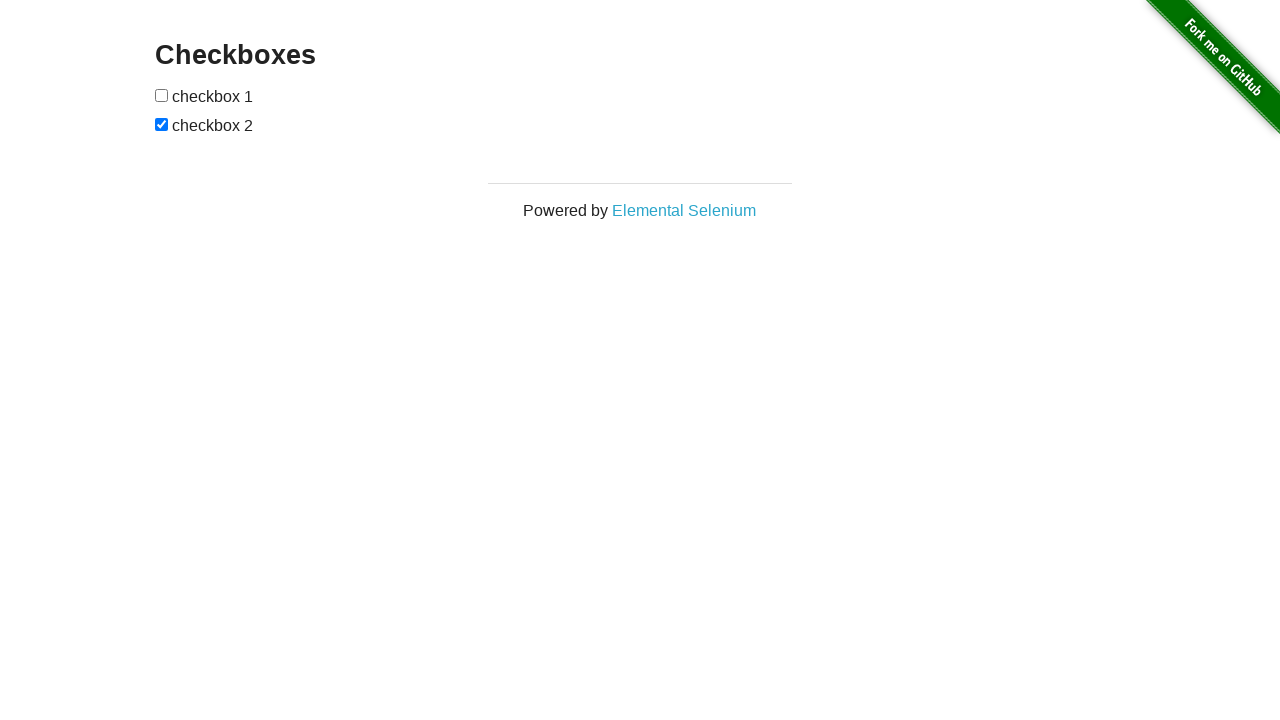

Located checkbox2 element
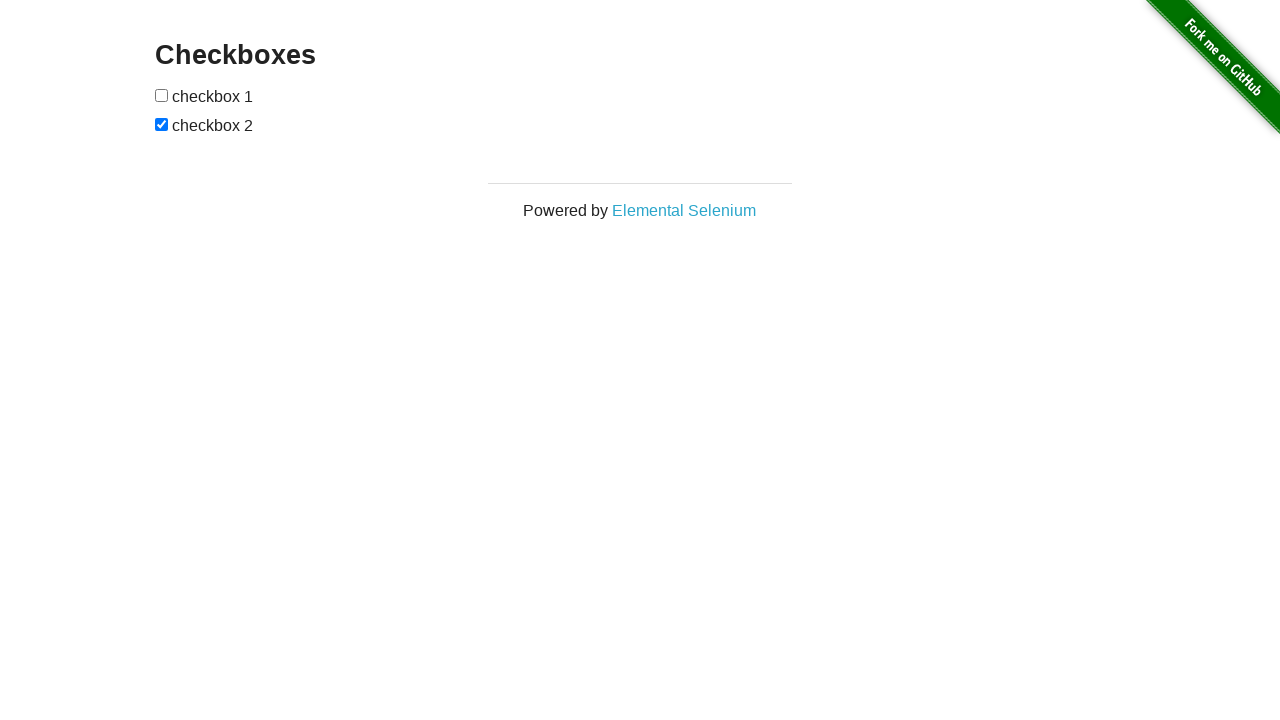

Checked if checkbox1 is selected - it is not
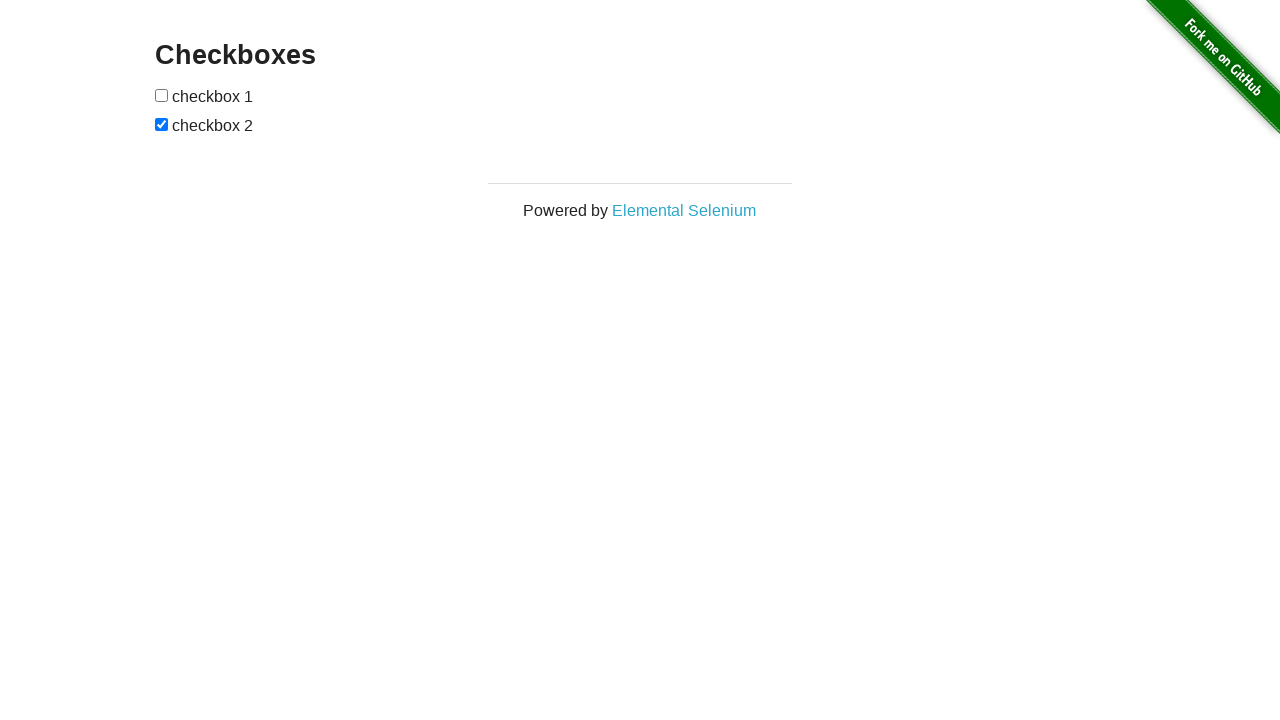

Clicked checkbox1 to select it at (162, 95) on (//input[@type='checkbox'])[1]
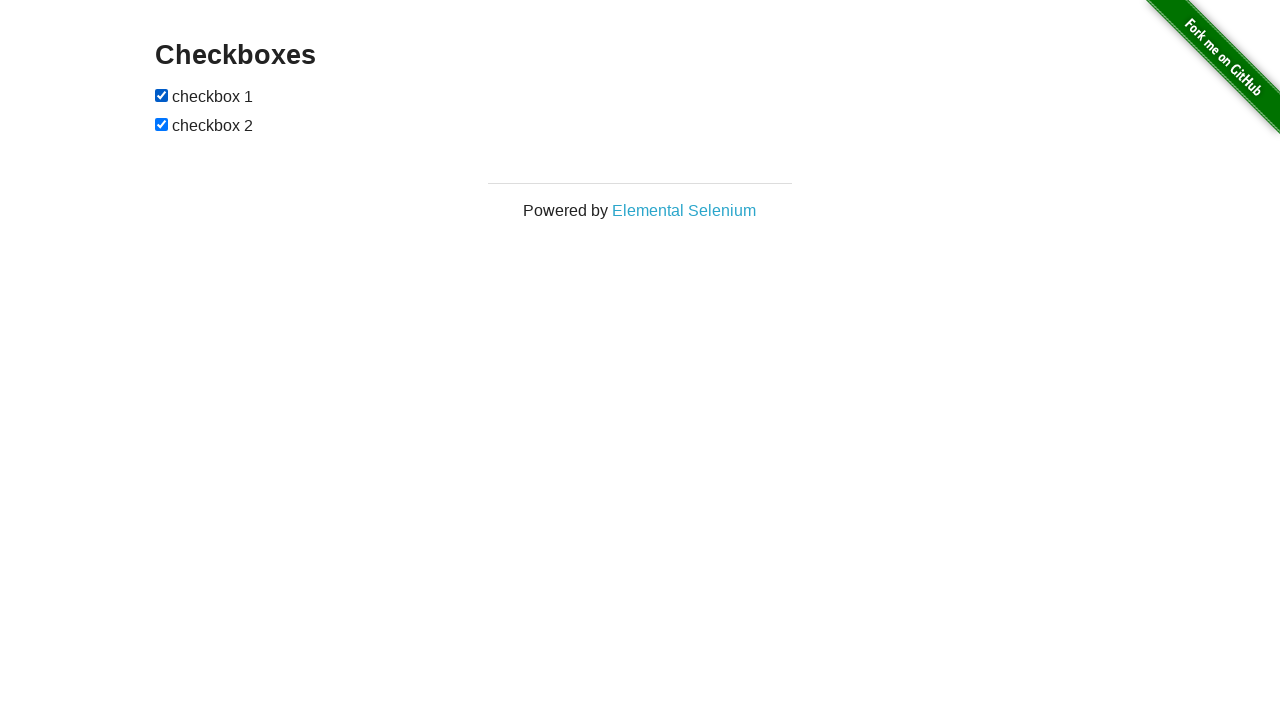

Checked if checkbox2 is selected - it already is
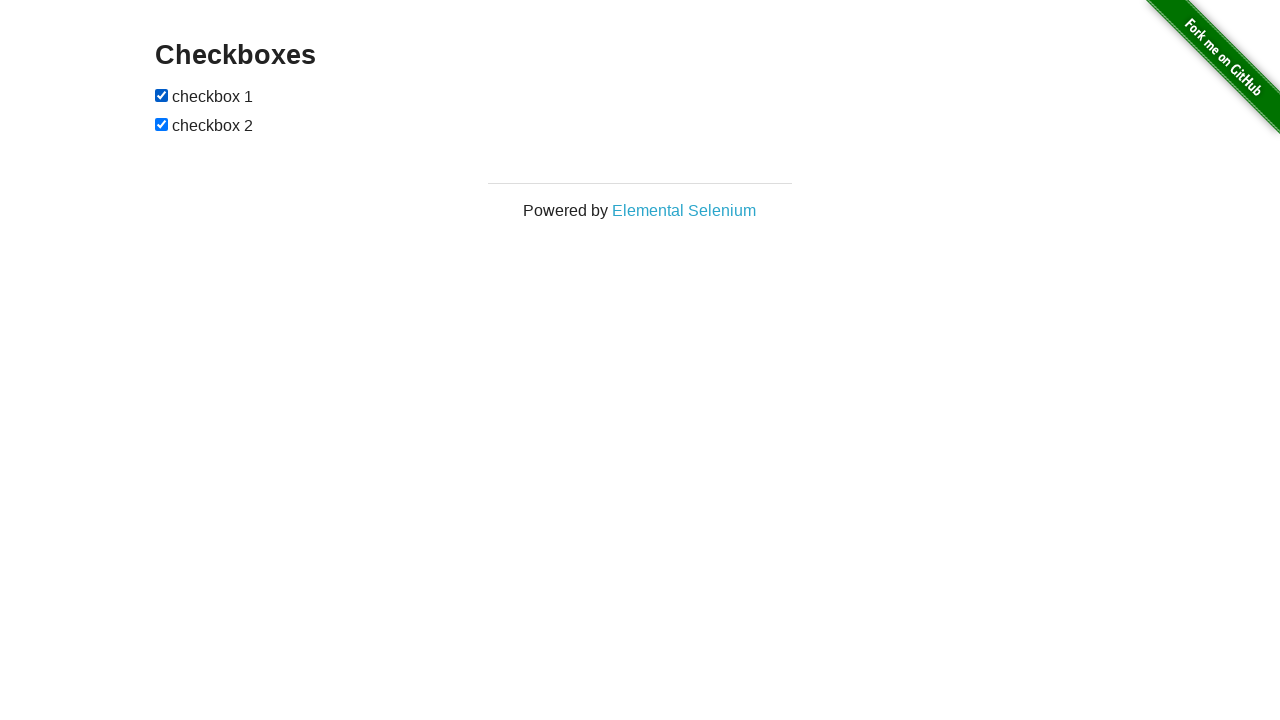

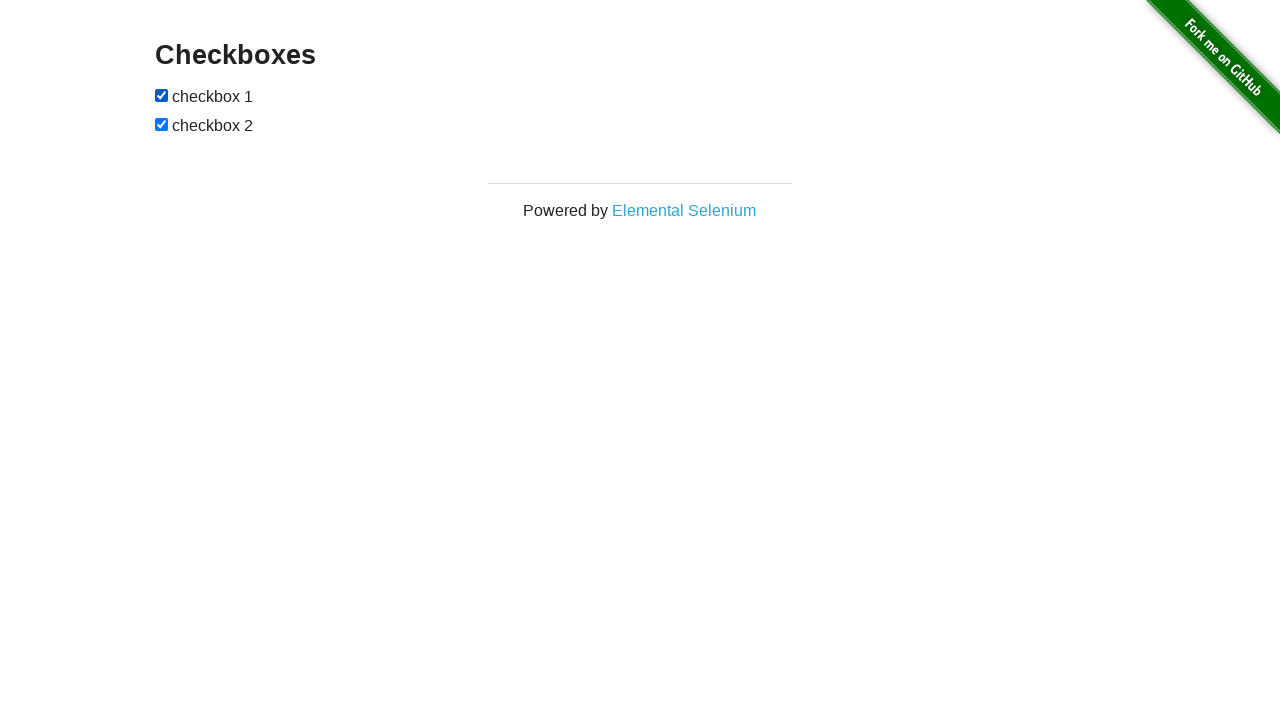